Tests a practice form by filling in name, email, password fields, clicking a checkbox, and selecting options from a dropdown menu

Starting URL: https://rahulshettyacademy.com/angularpractice/

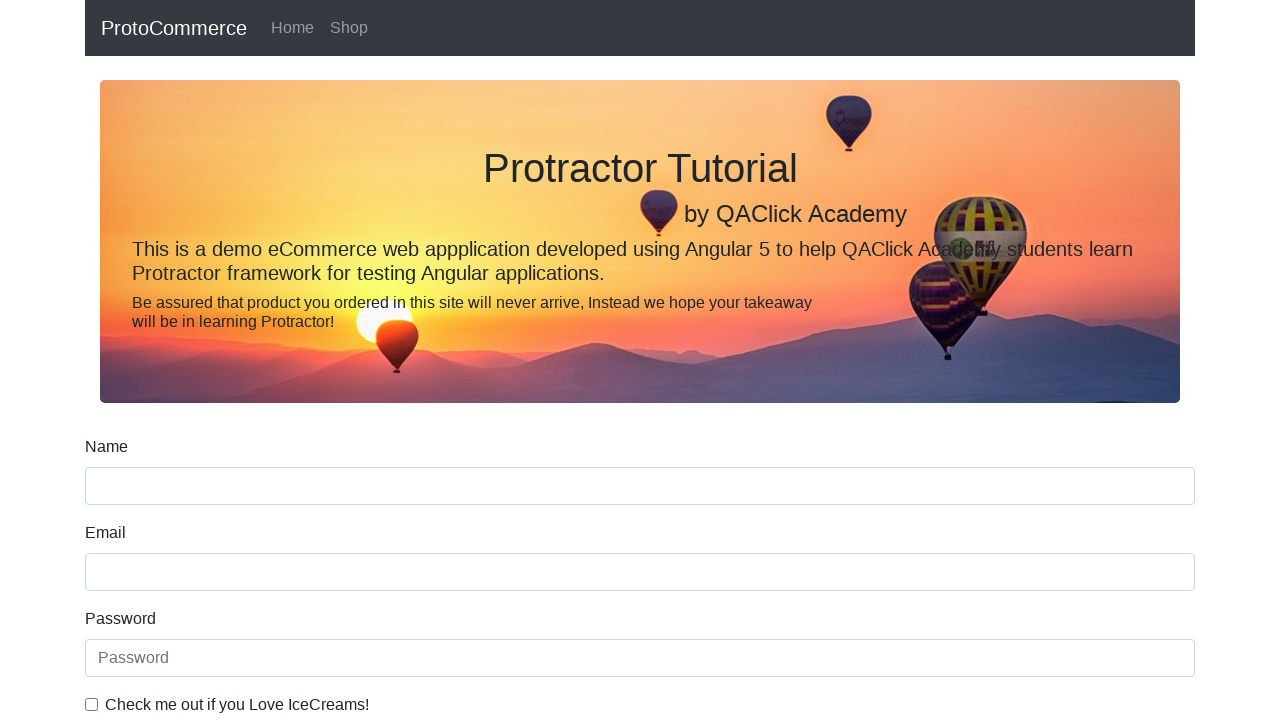

Filled name field with 'Tokyo Ghoul!!' on //form/div[1]/input
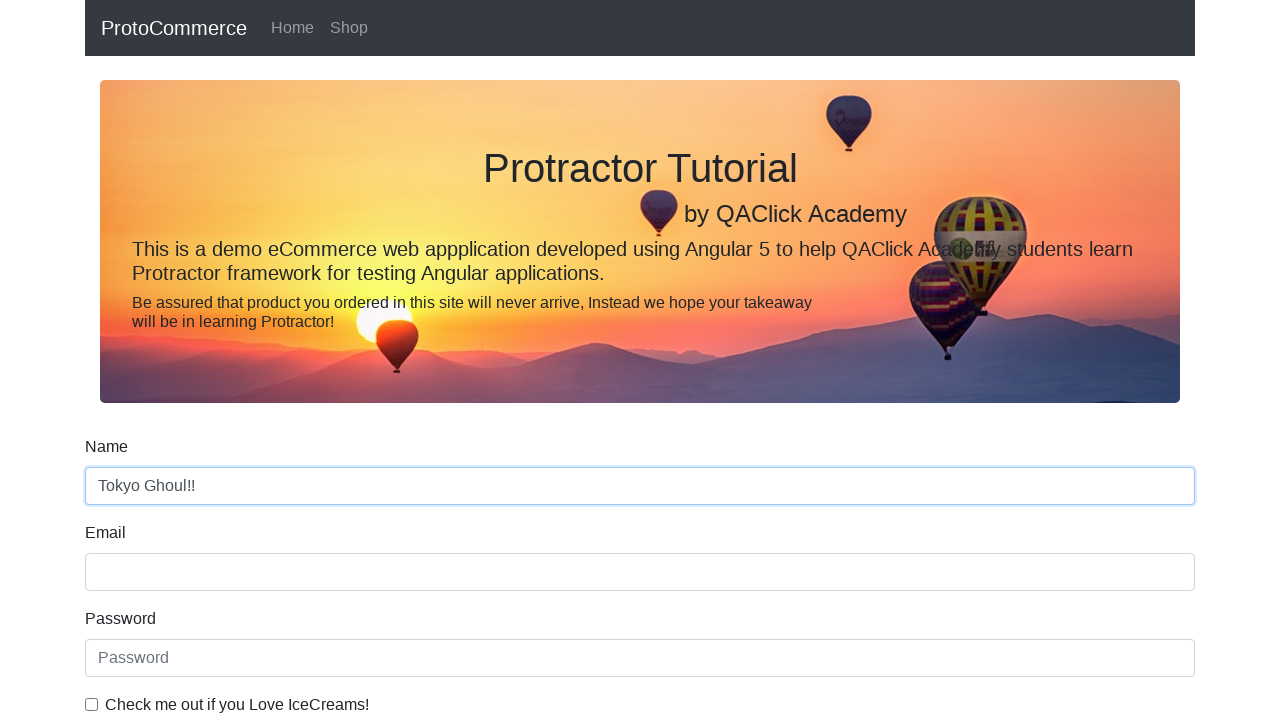

Filled email field with 'ken@gmail.com' on input[name='email']
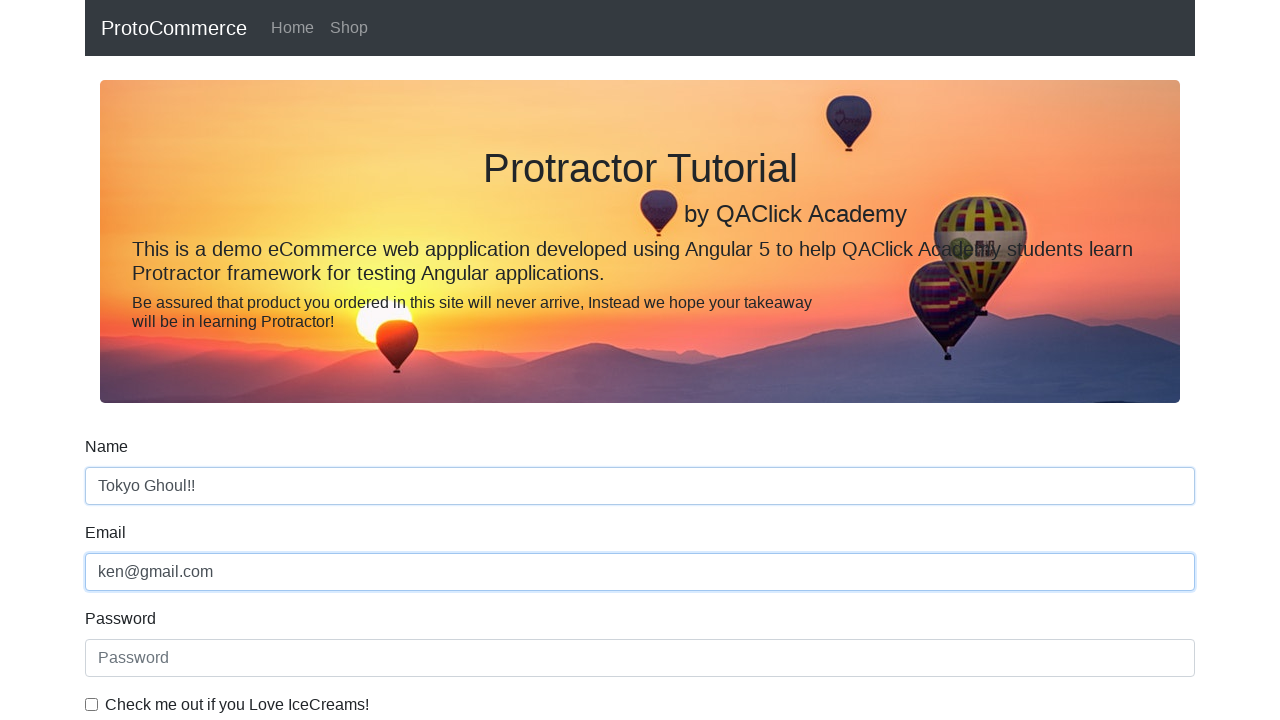

Filled password field with 'kenn' on #exampleInputPassword1
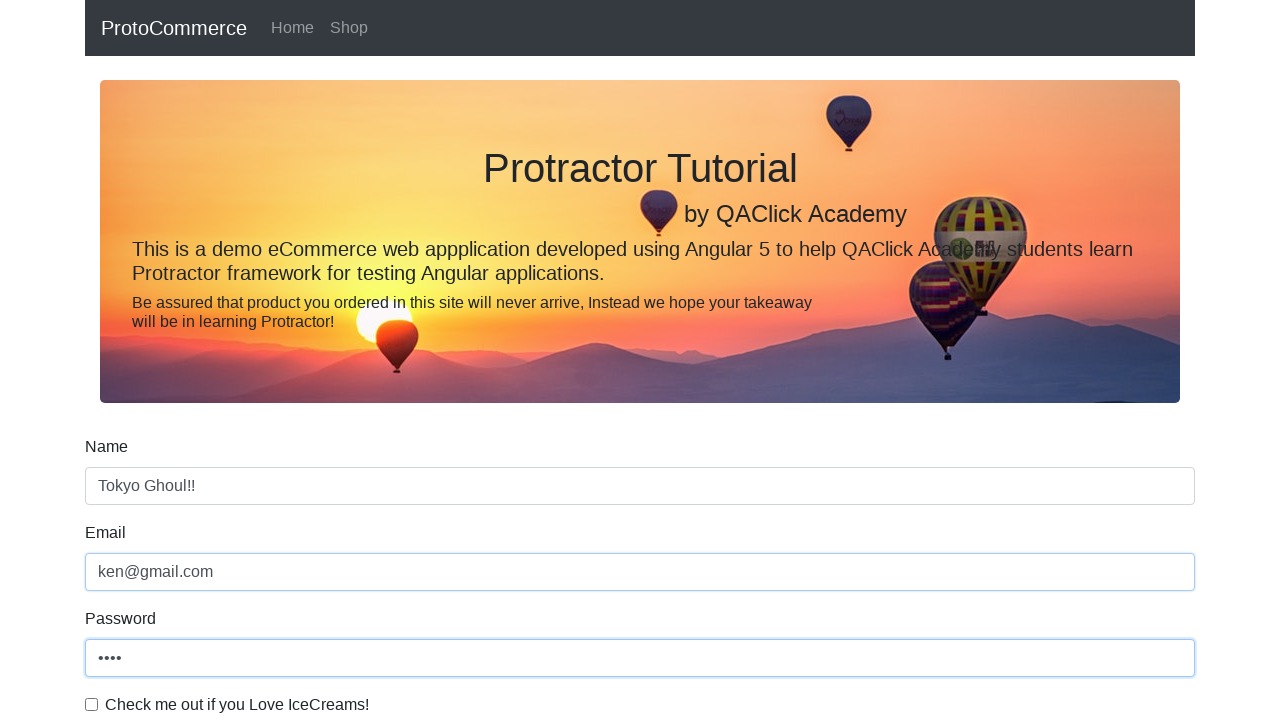

Clicked checkbox to enable it at (92, 704) on #exampleCheck1
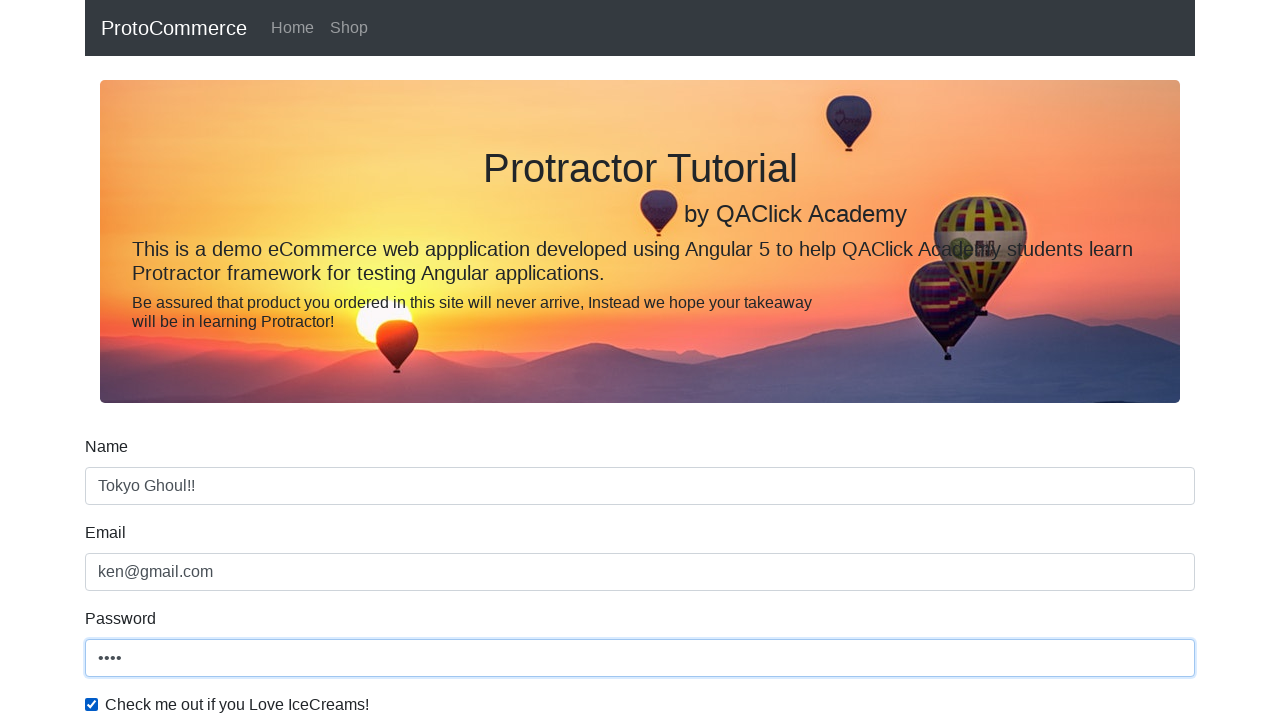

Selected second option from dropdown by index on #exampleFormControlSelect1
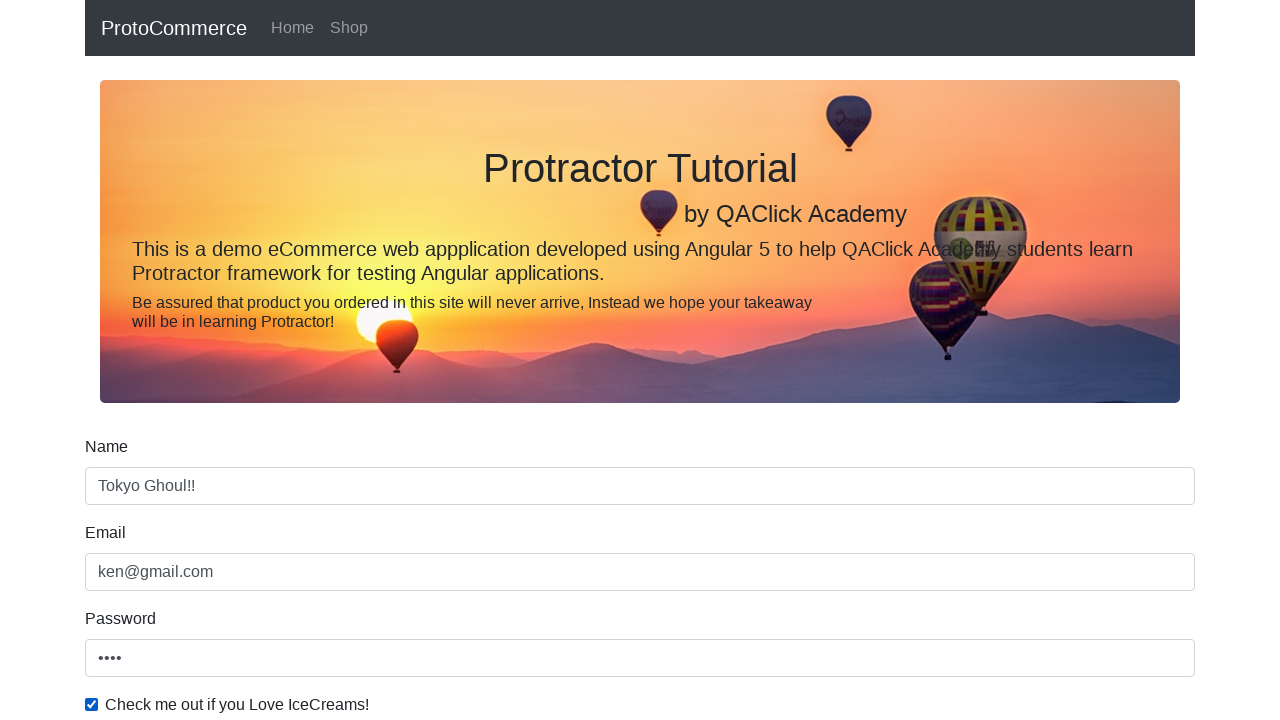

Selected 'Female' option from dropdown by label on #exampleFormControlSelect1
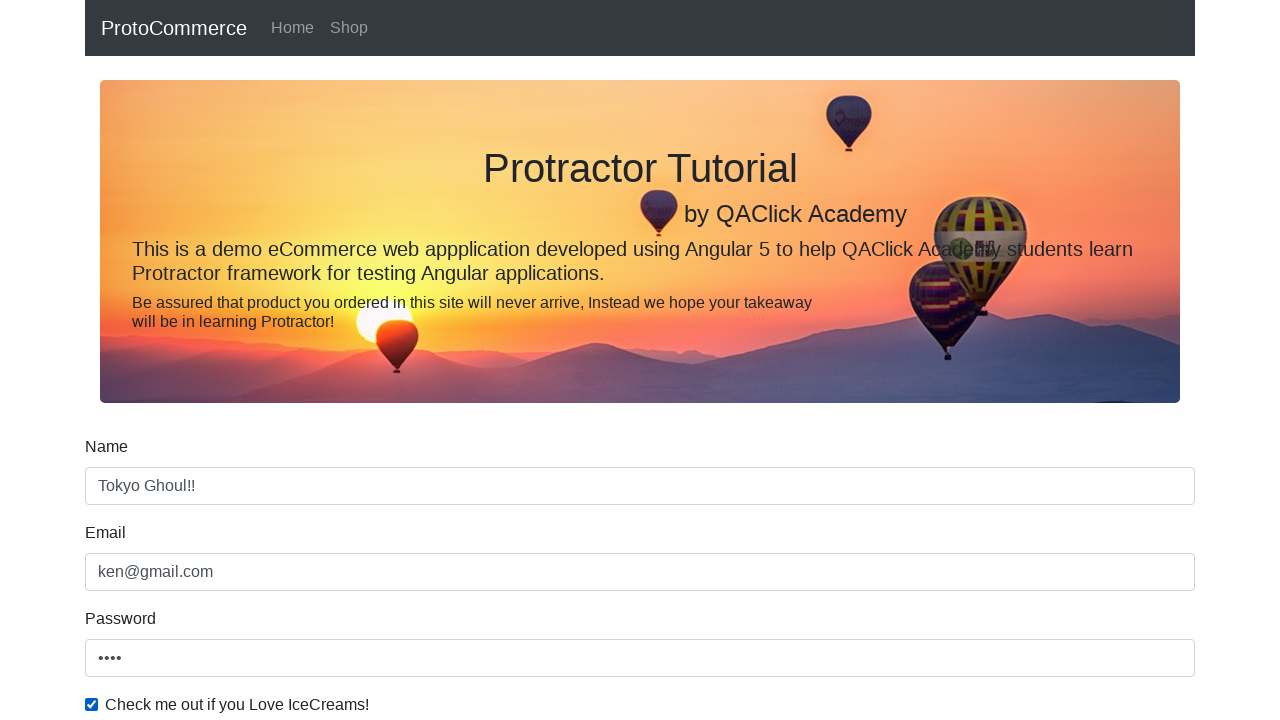

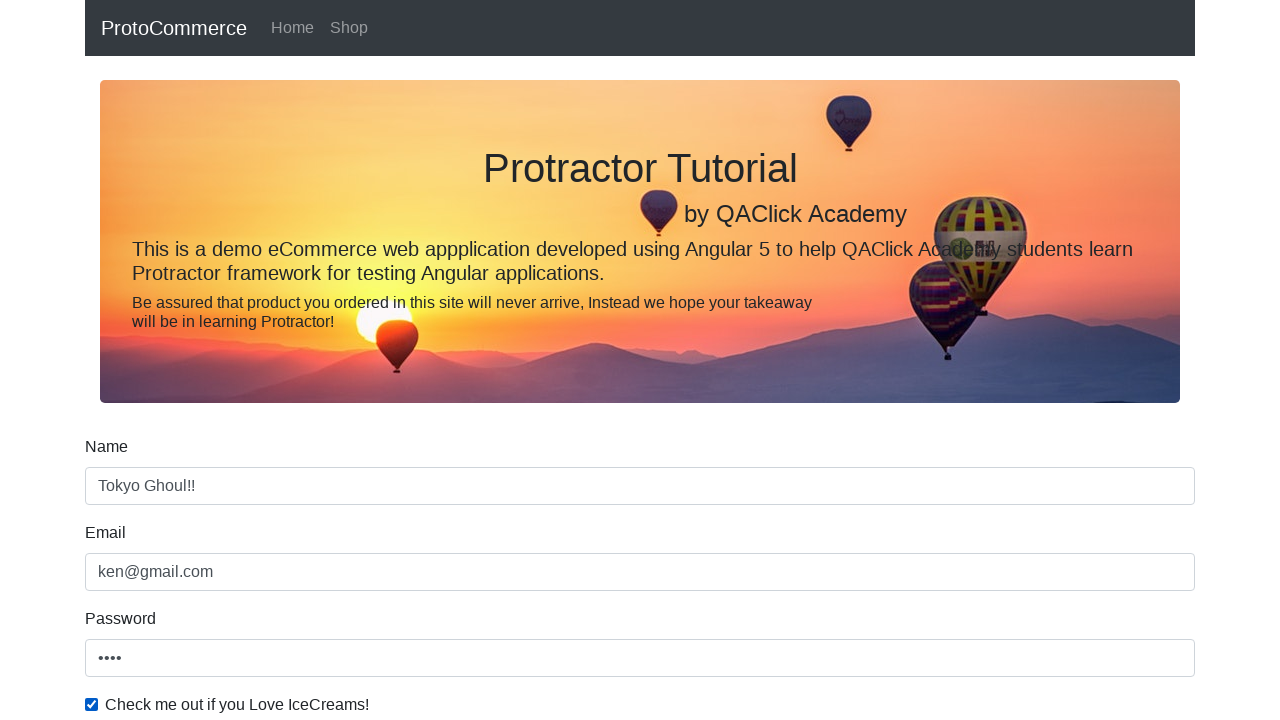